Tests AJIO's search and filtering functionality by searching for bags and applying gender and fashion filters

Starting URL: https://www.ajio.com/

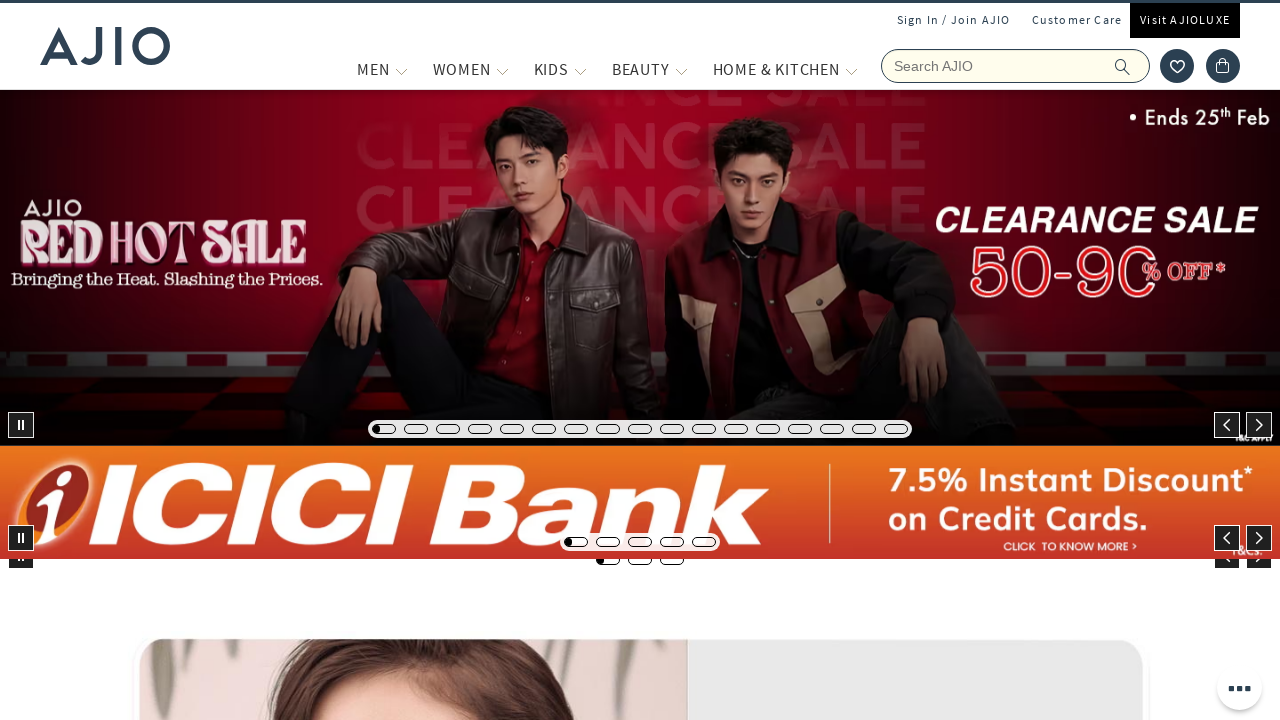

Filled search field with 'bags' on input[name='searchVal']
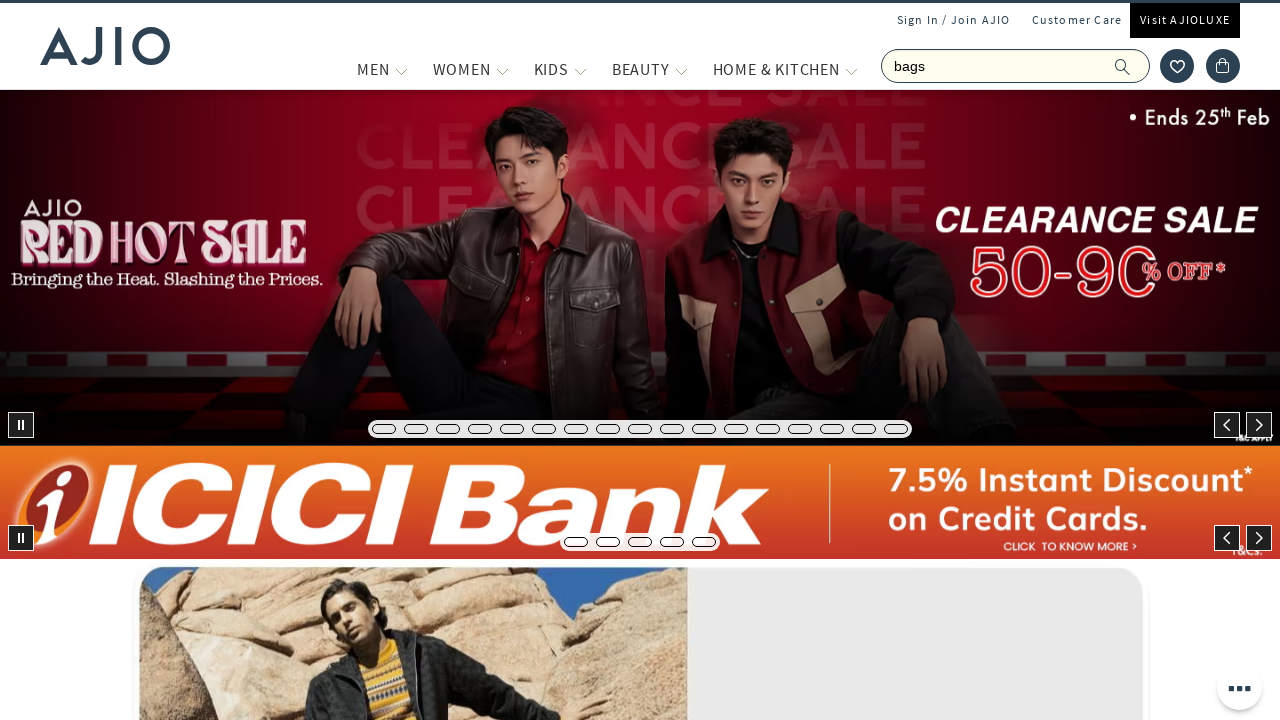

Pressed Enter to submit search for bags on input[name='searchVal']
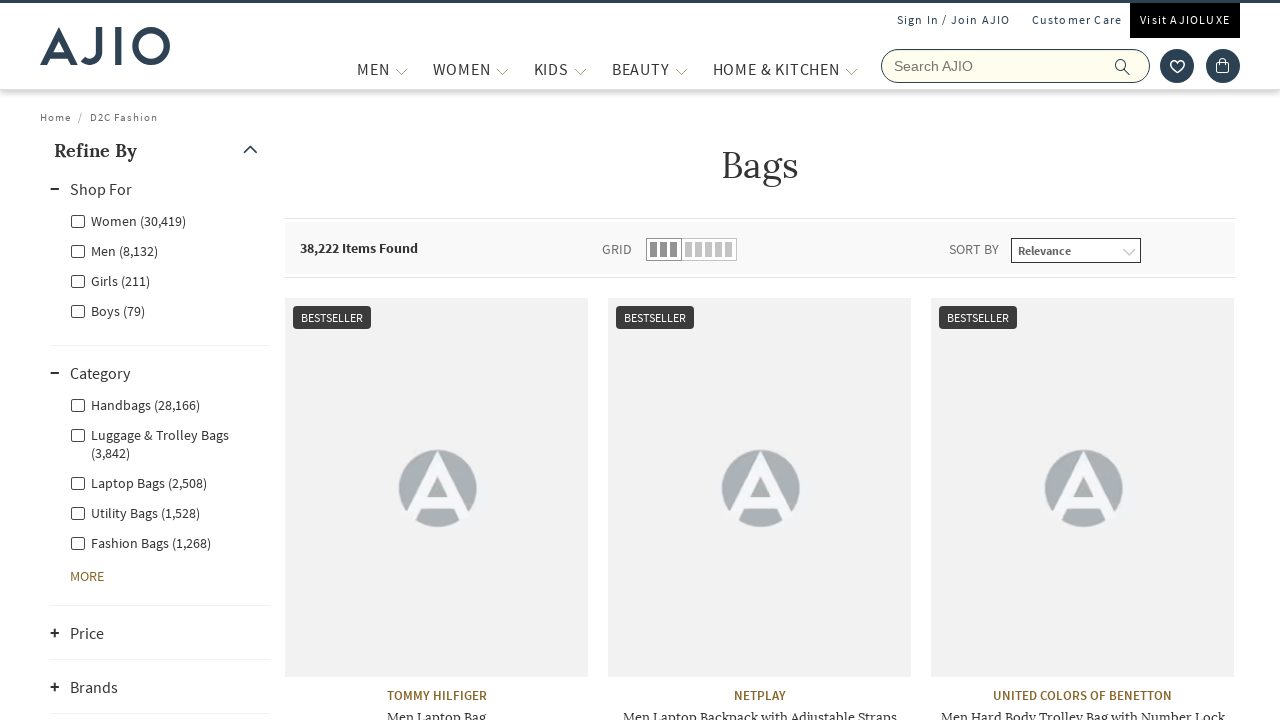

Men filter element loaded on search results page
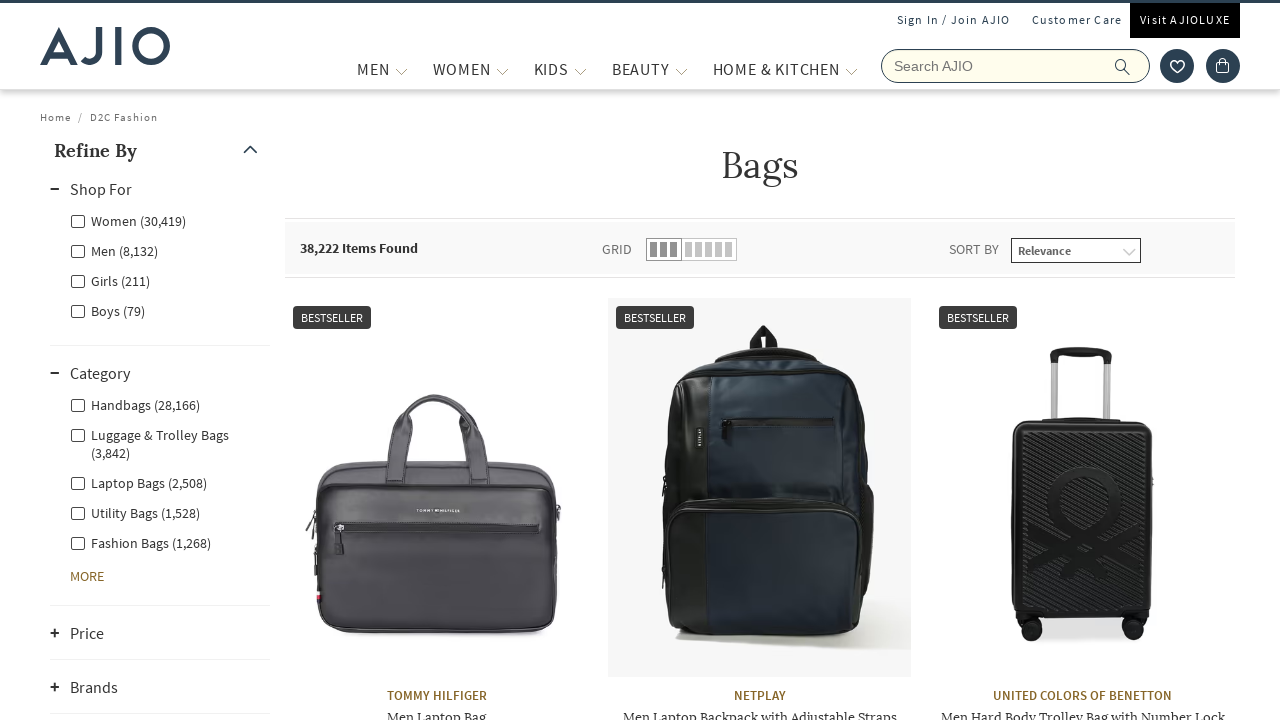

Clicked Men gender filter at (114, 250) on xpath=//label[@class='facet-linkname facet-linkname-genderfilter facet-linkname-
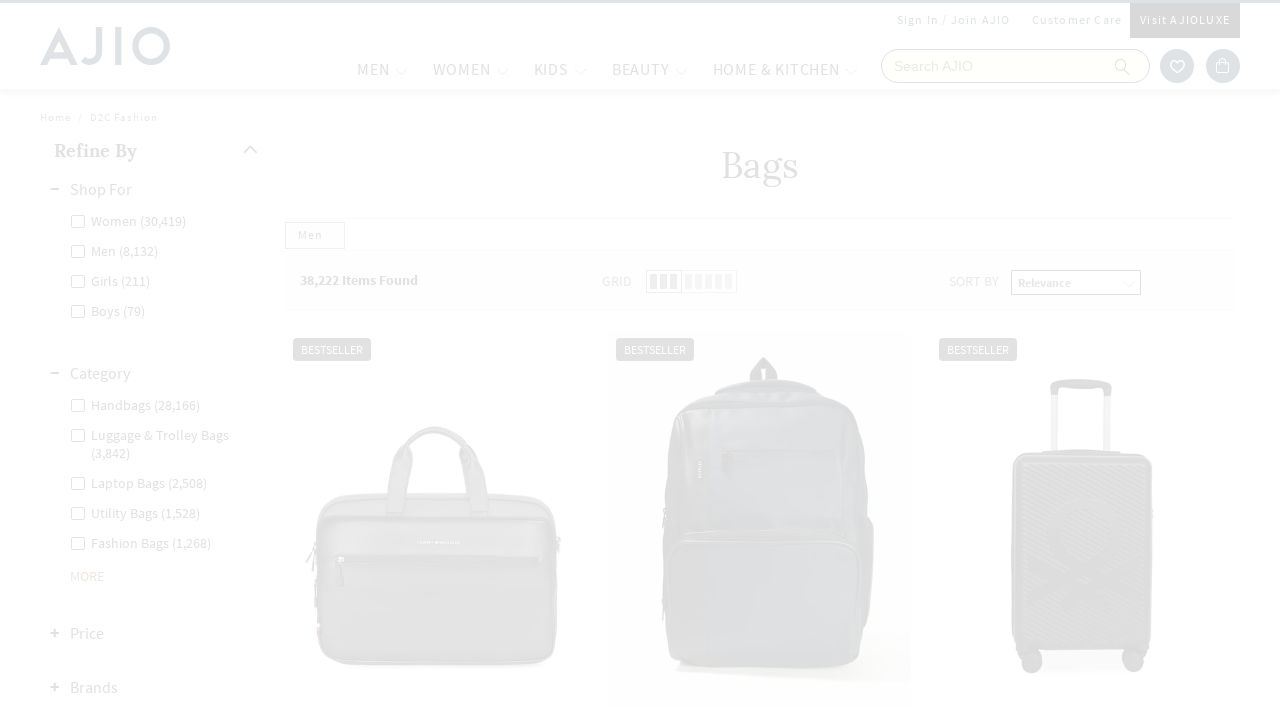

Waited 3 seconds for Men filter to apply
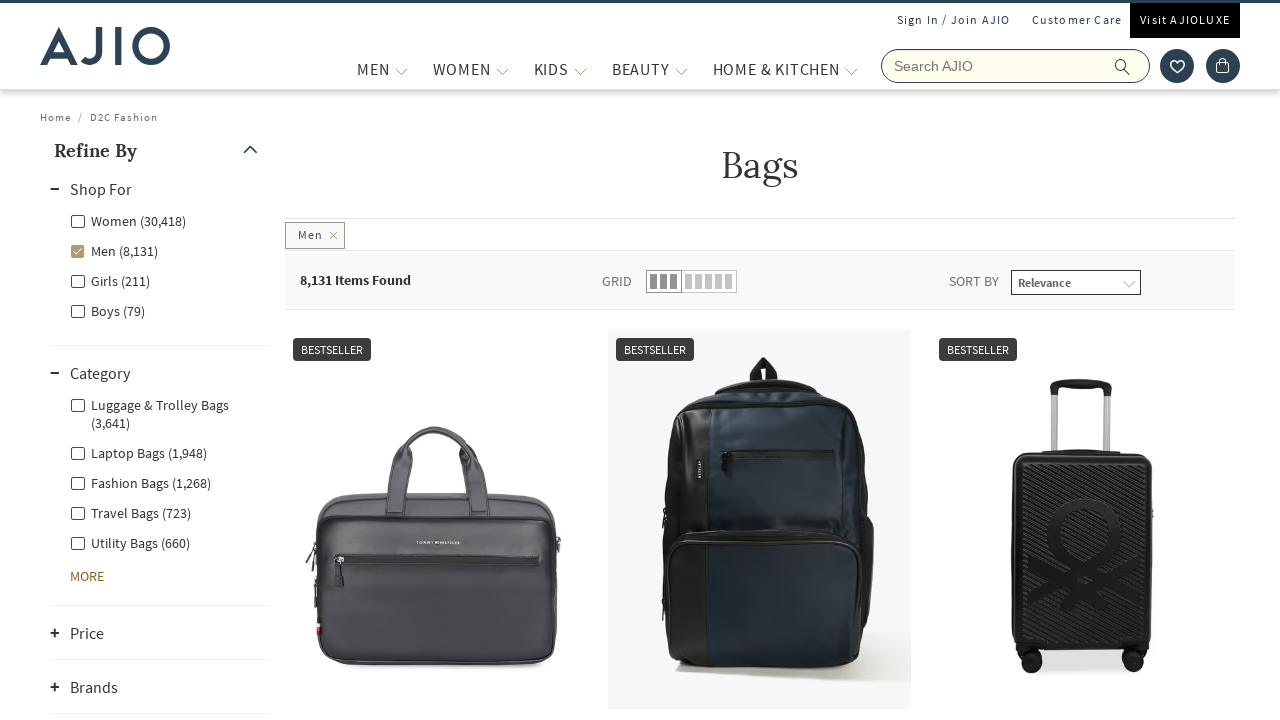

Clicked Fashion filter at (140, 482) on xpath=//label[contains(@for,'Fashion')]
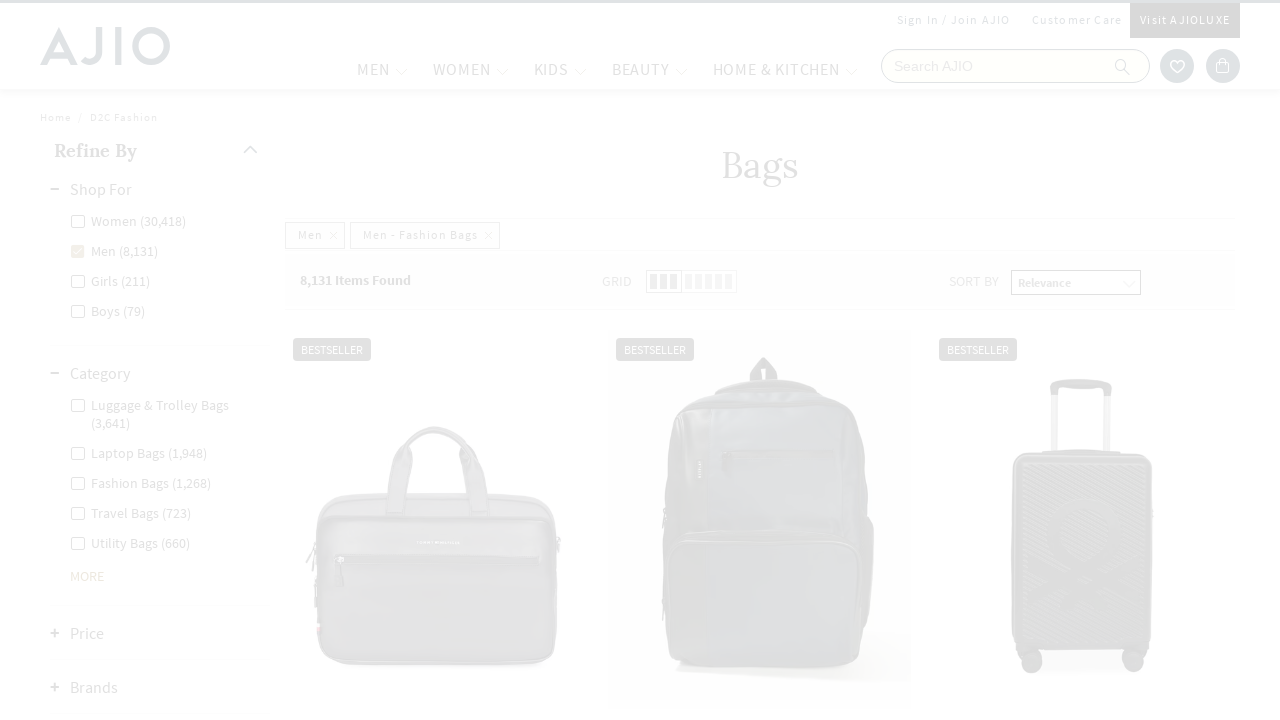

Waited 3 seconds for Fashion filter to apply
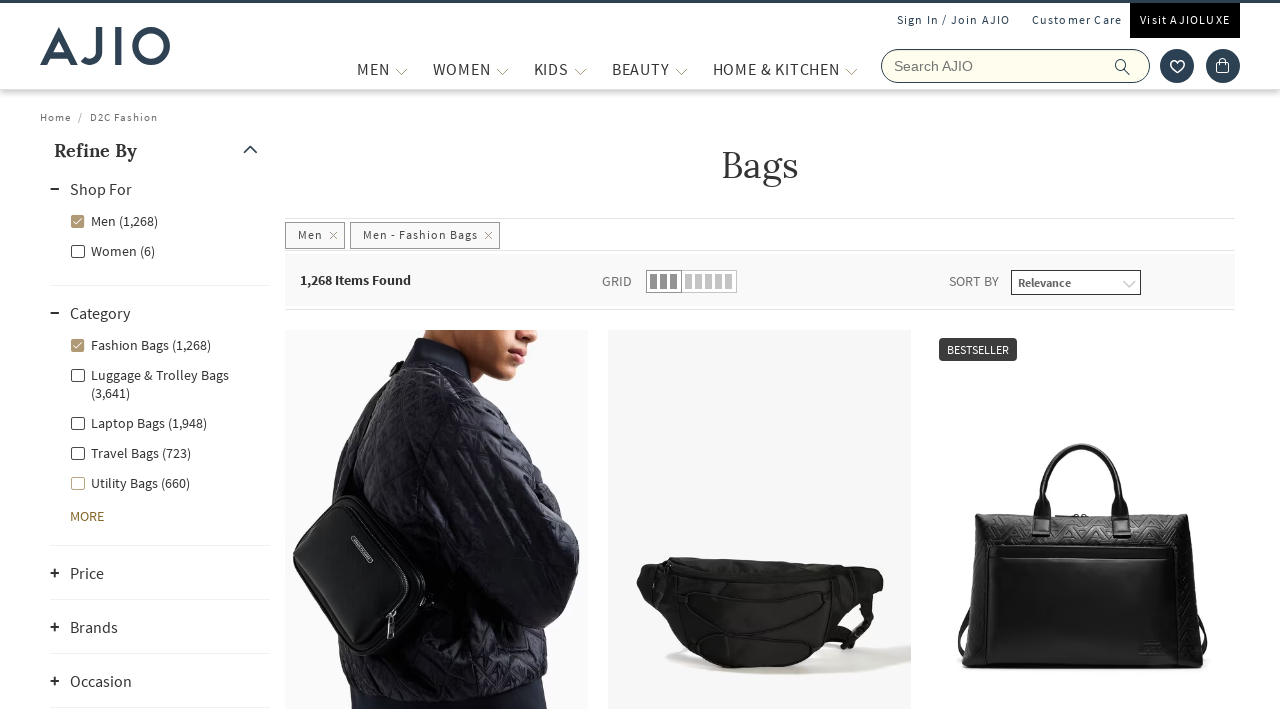

Verified search results count element is visible
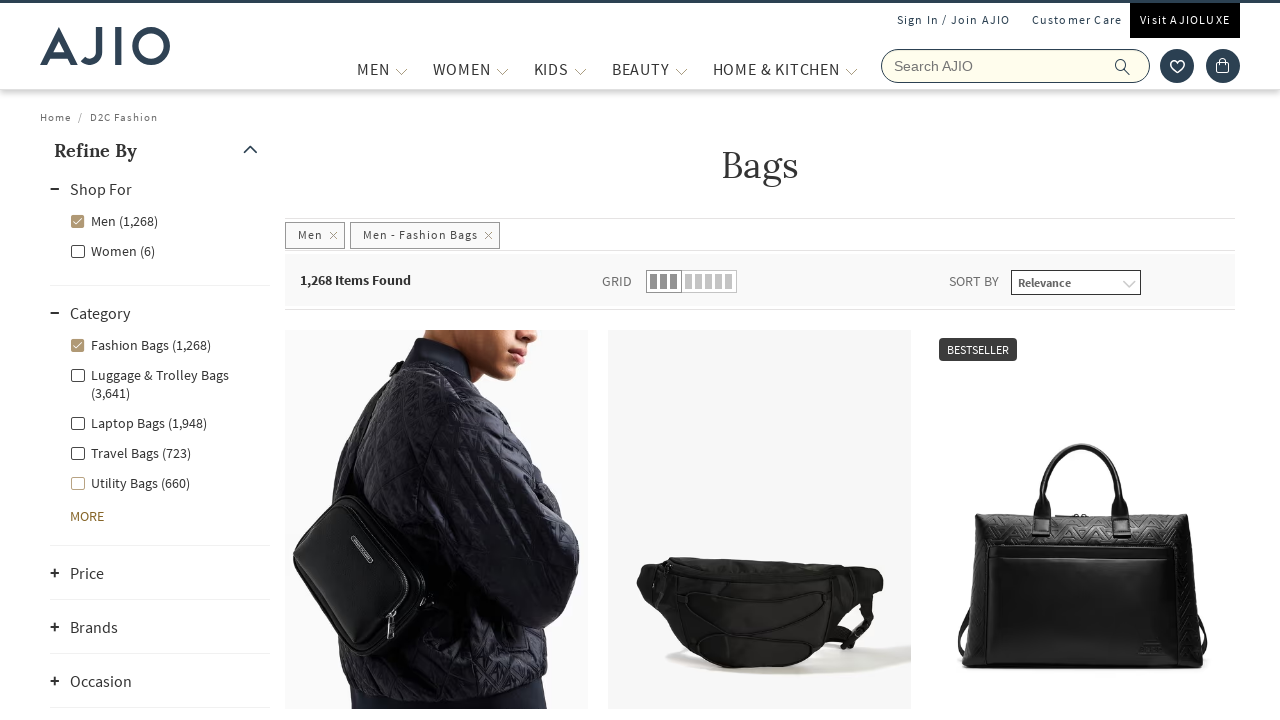

Verified product name elements are displayed in filtered results
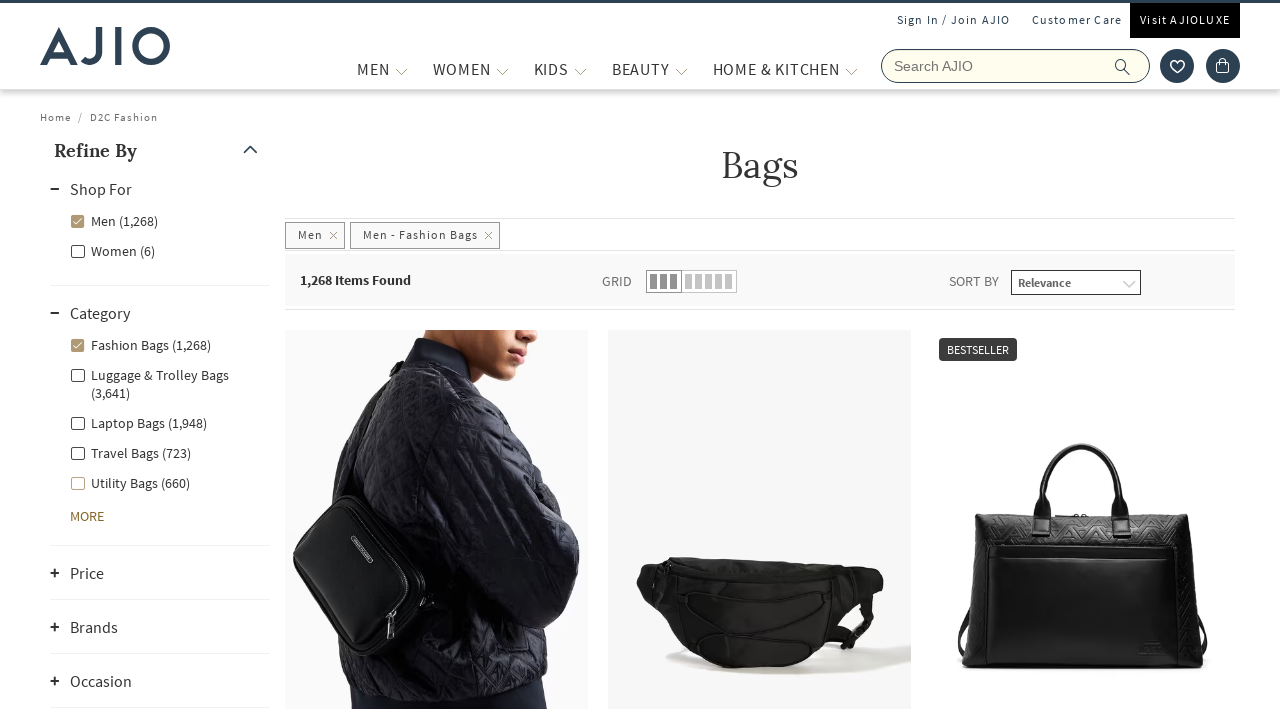

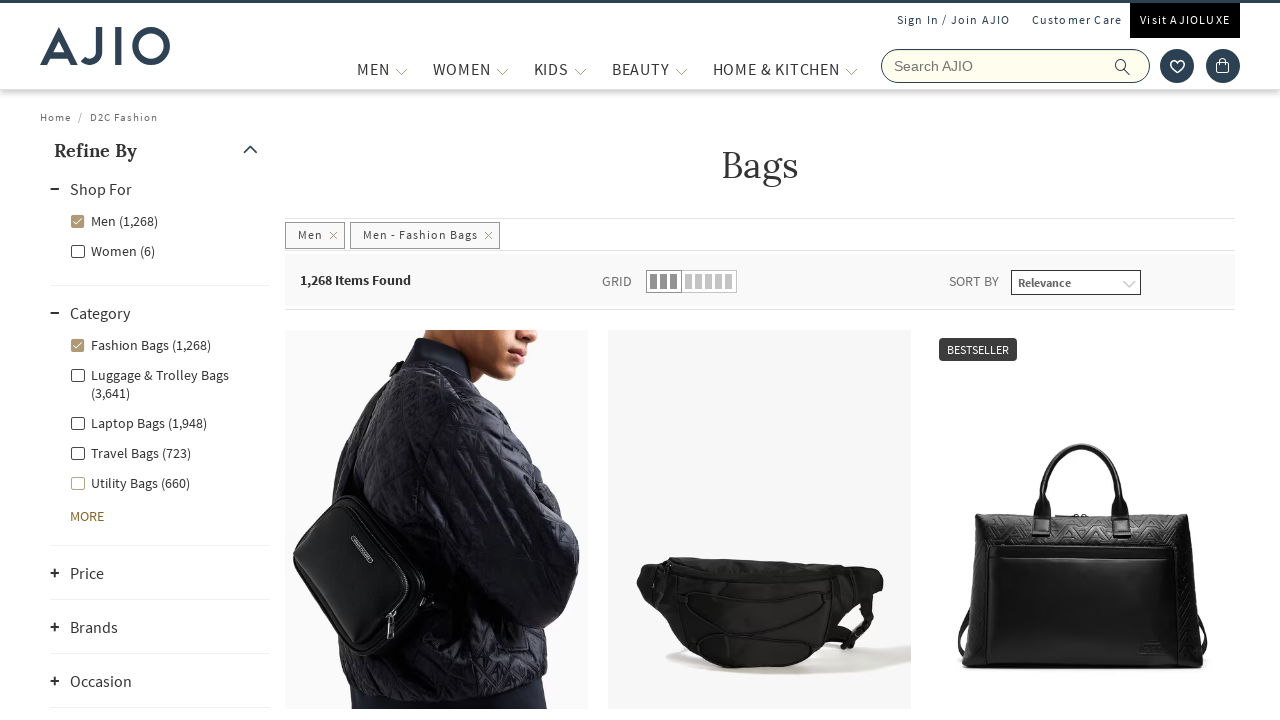